Tests navigation through paginated data table by clicking through all pages and interacting with table cells in the office column

Starting URL: https://editor.datatables.net/examples/extensions/excel

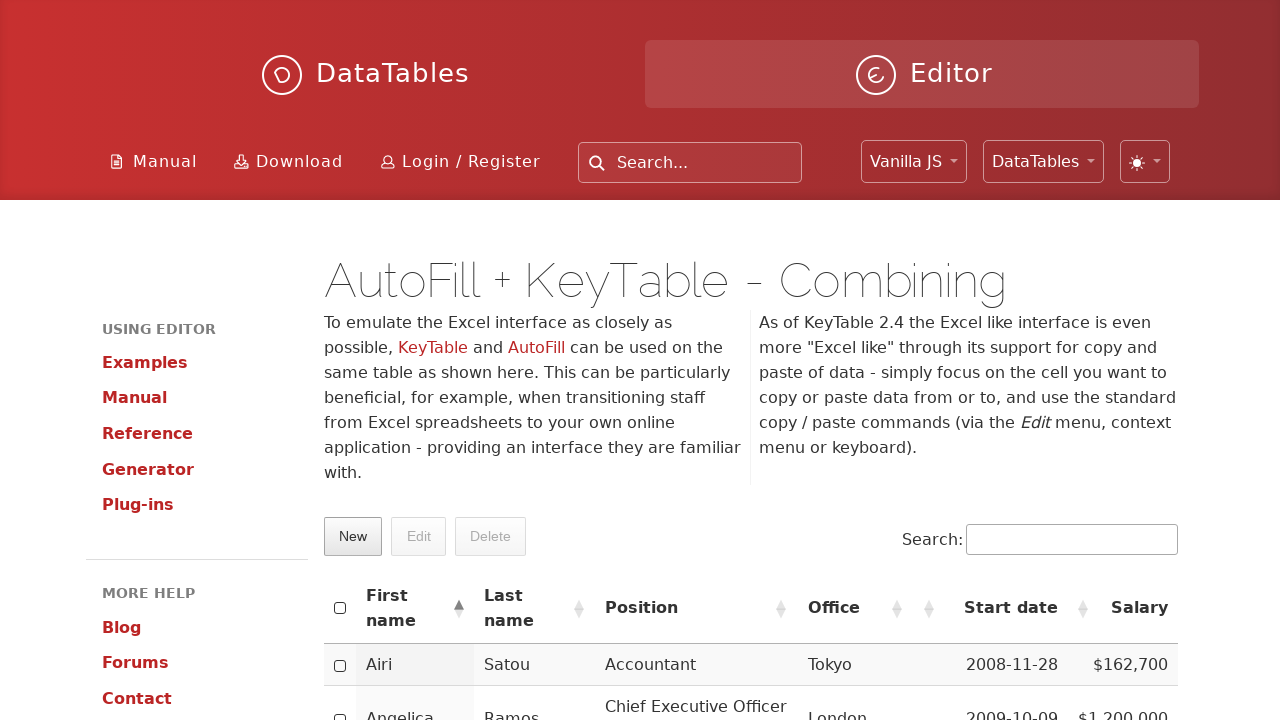

Scrolled down 400px to view pagination controls
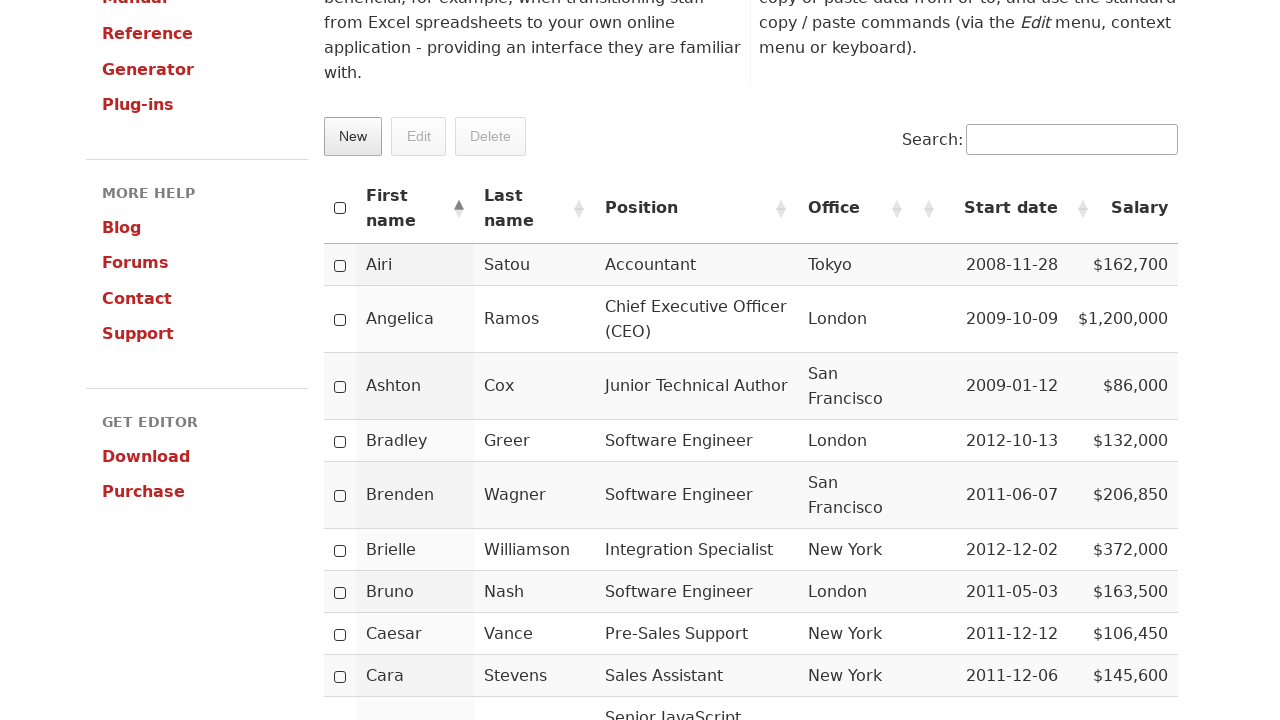

Retrieved pagination page count: 0 pages
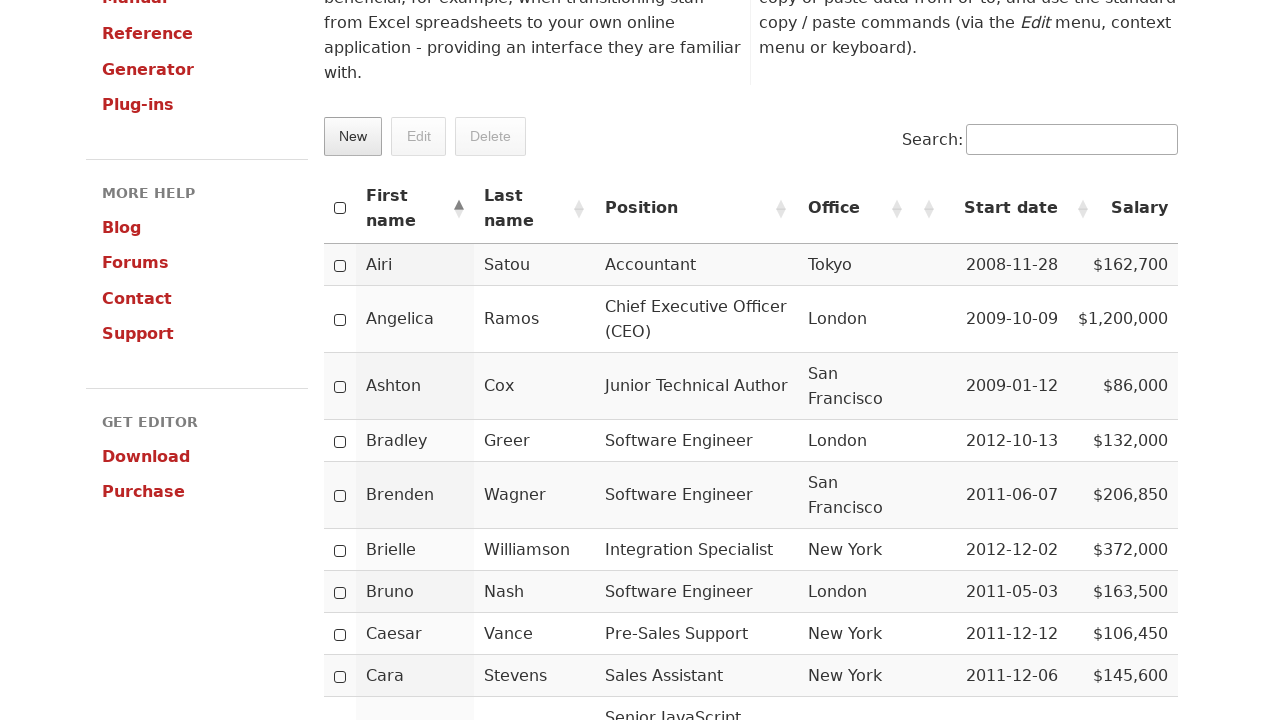

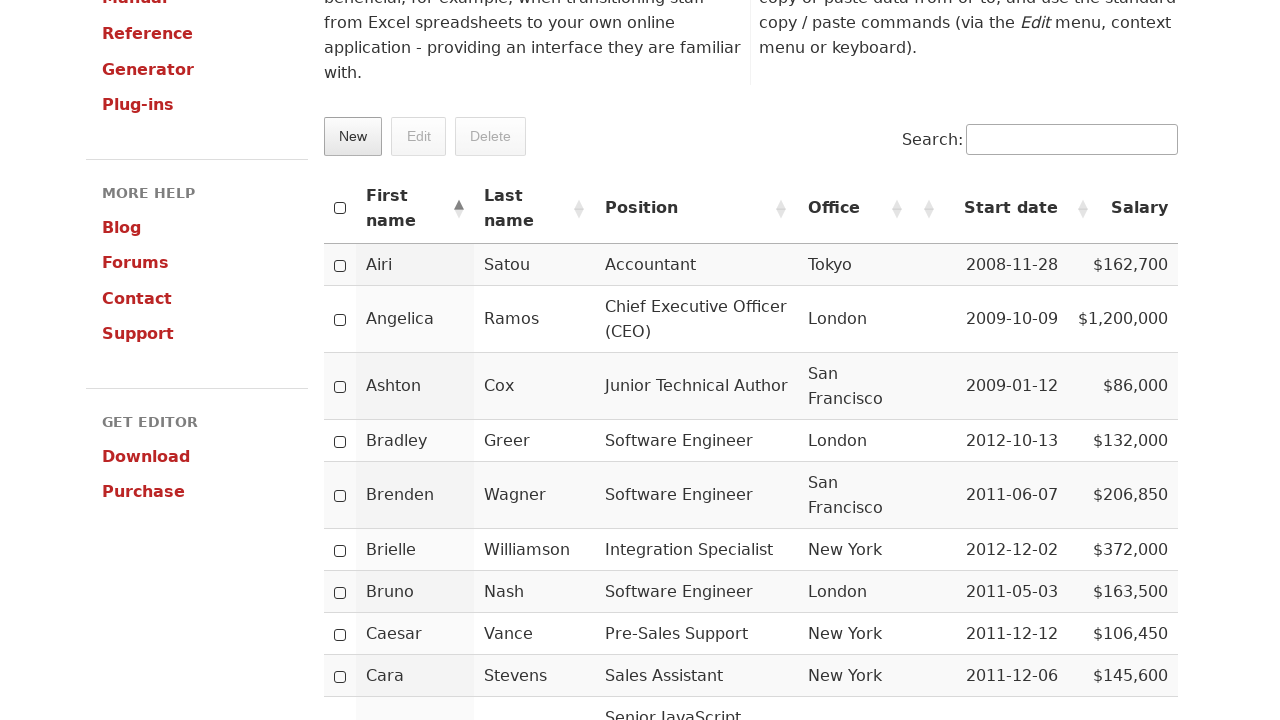